Opens the EDSO website and maximizes the browser window

Starting URL: https://www.edso.in

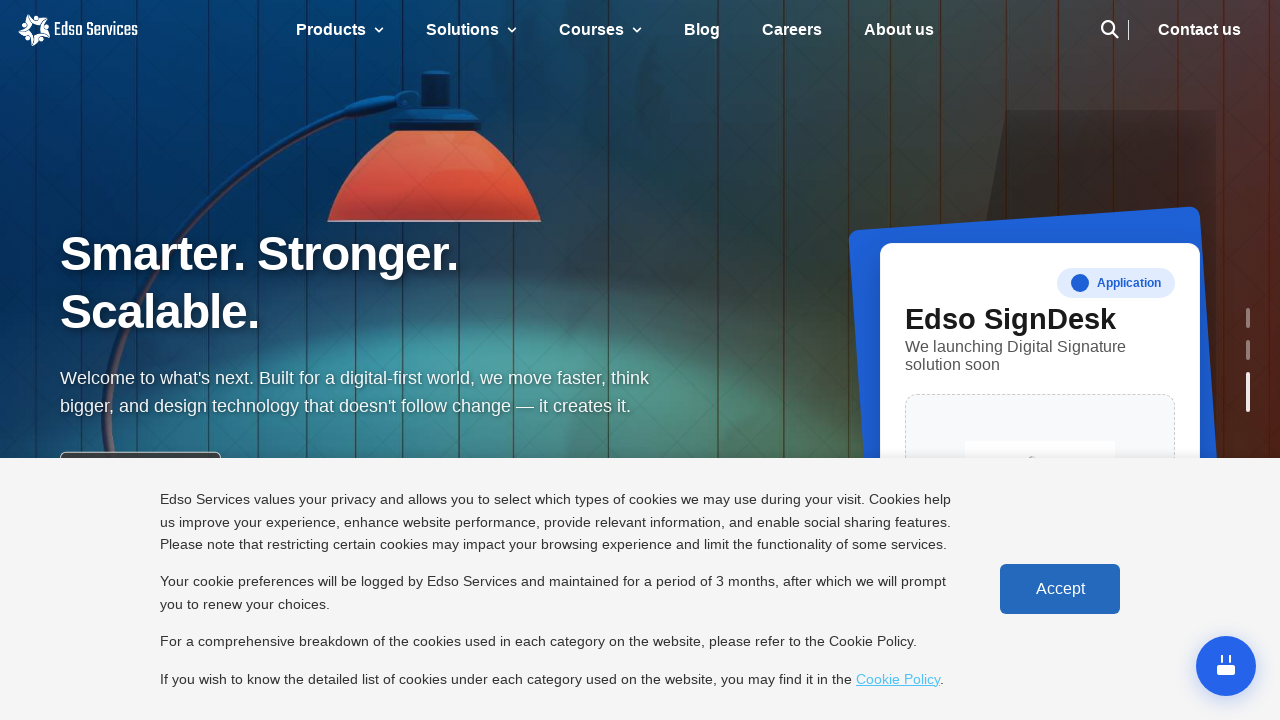

Page loaded and DOM content ready
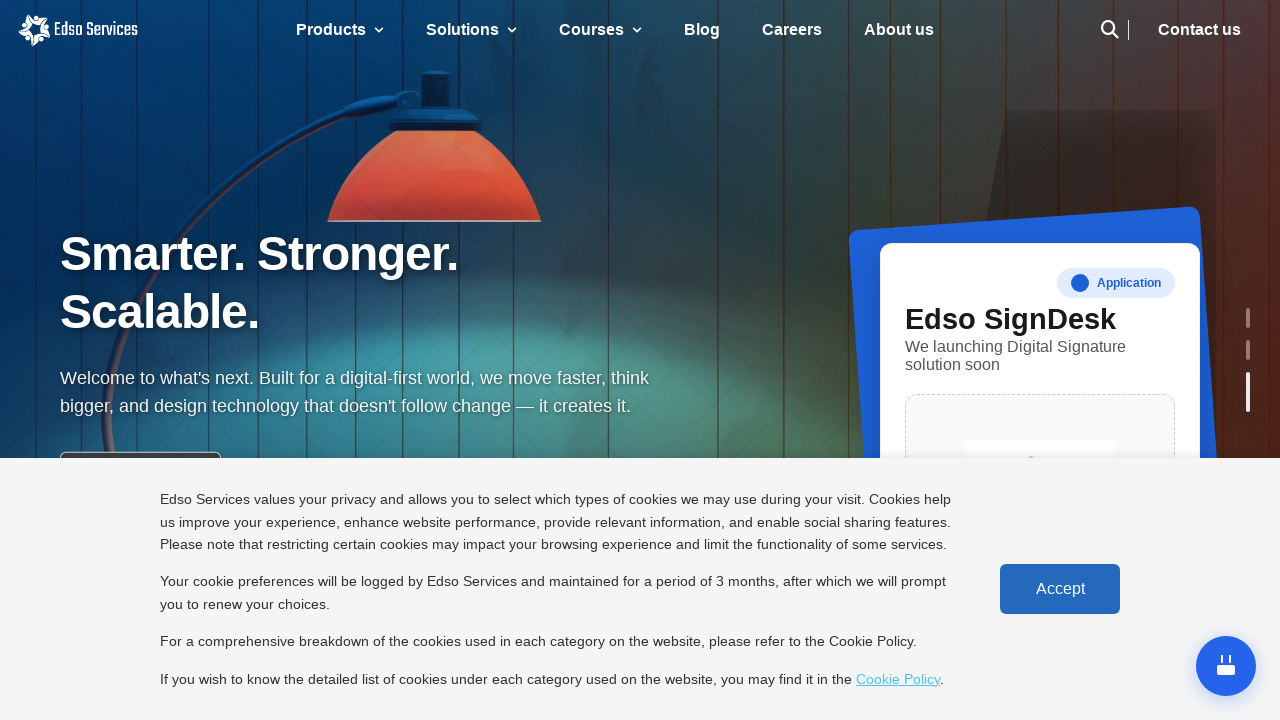

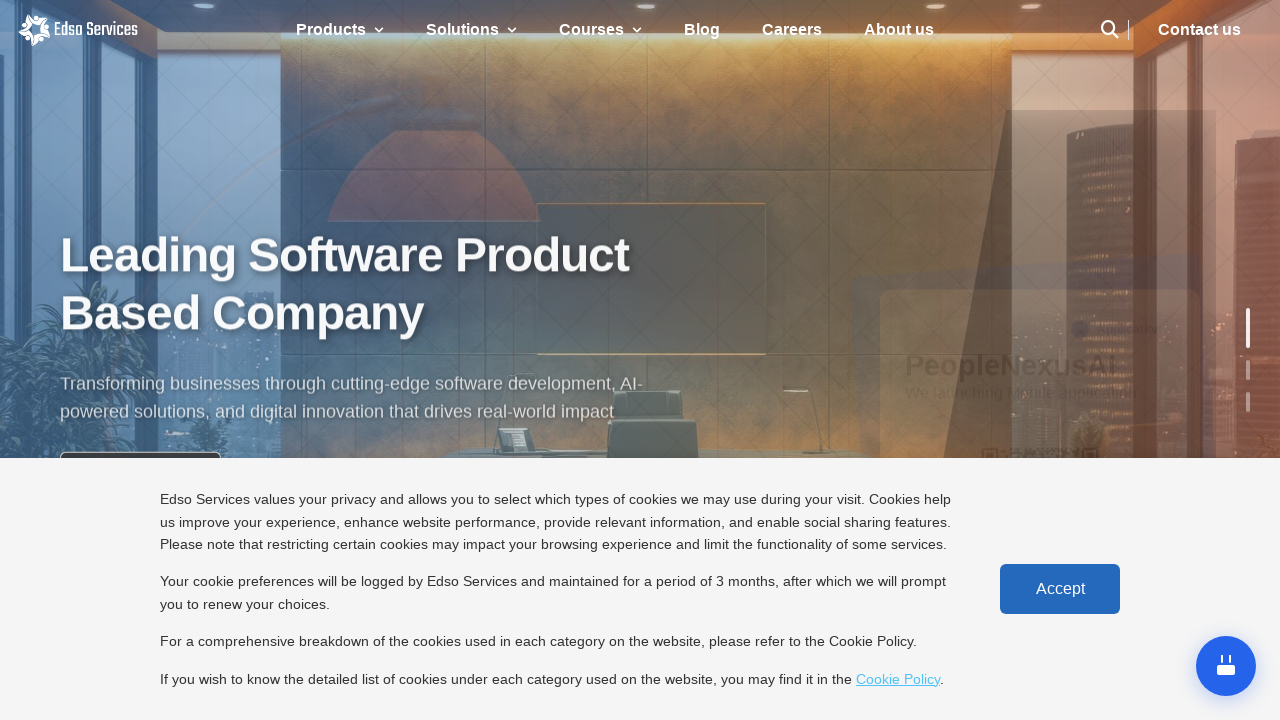